Tests that last name is optional in registration form by submitting with empty last name

Starting URL: https://www.sharelane.com/cgi-bin/register.py

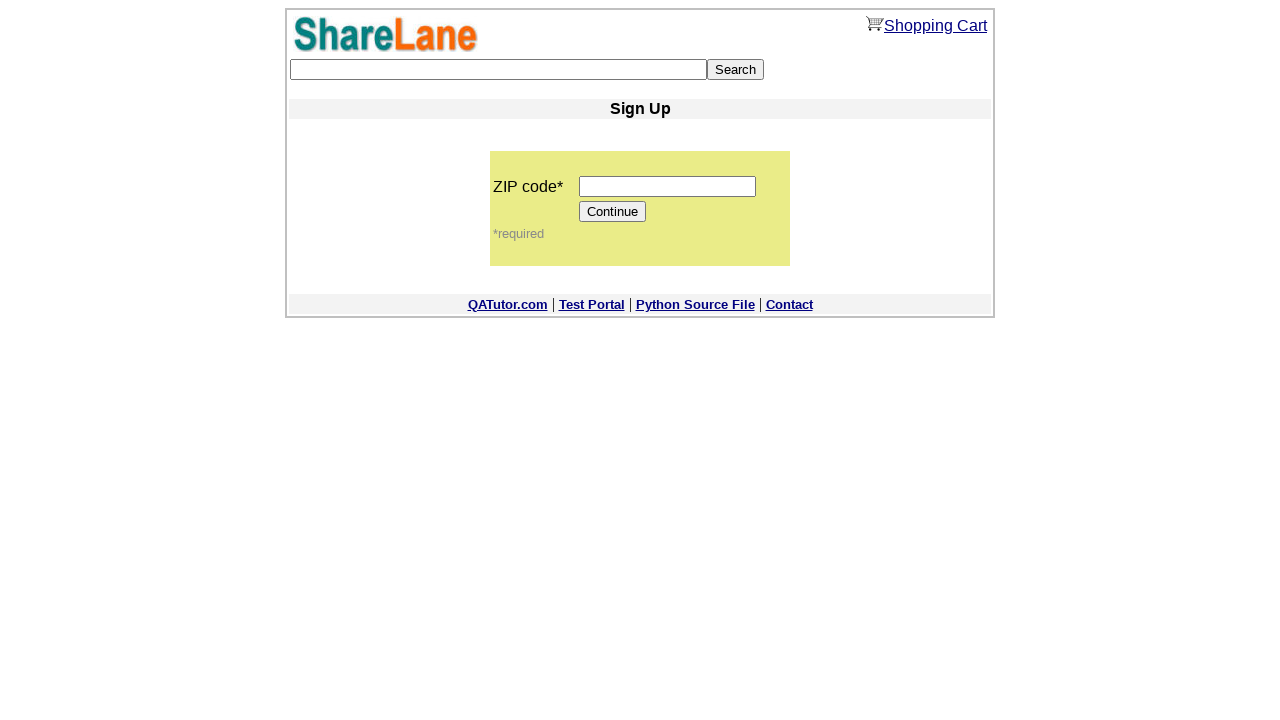

Filled ZIP code field with '12345' on input[name='zip_code']
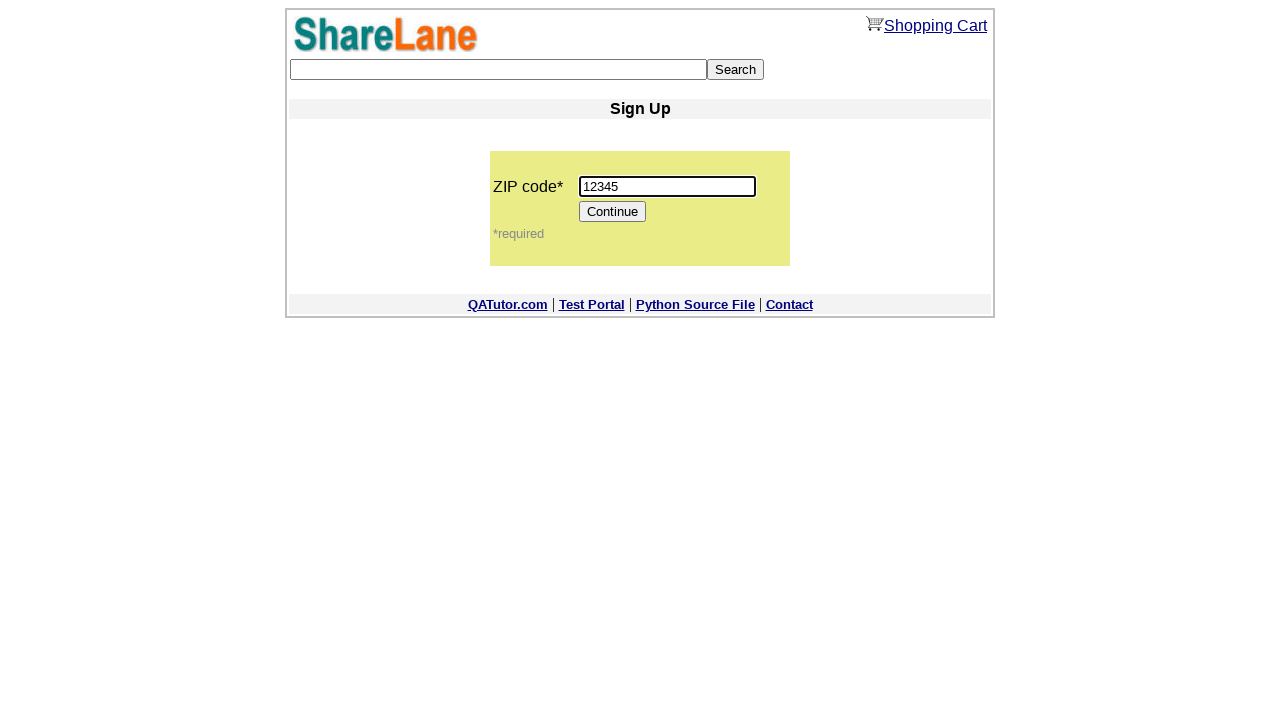

Clicked Continue button to proceed to registration form at (613, 212) on [value='Continue']
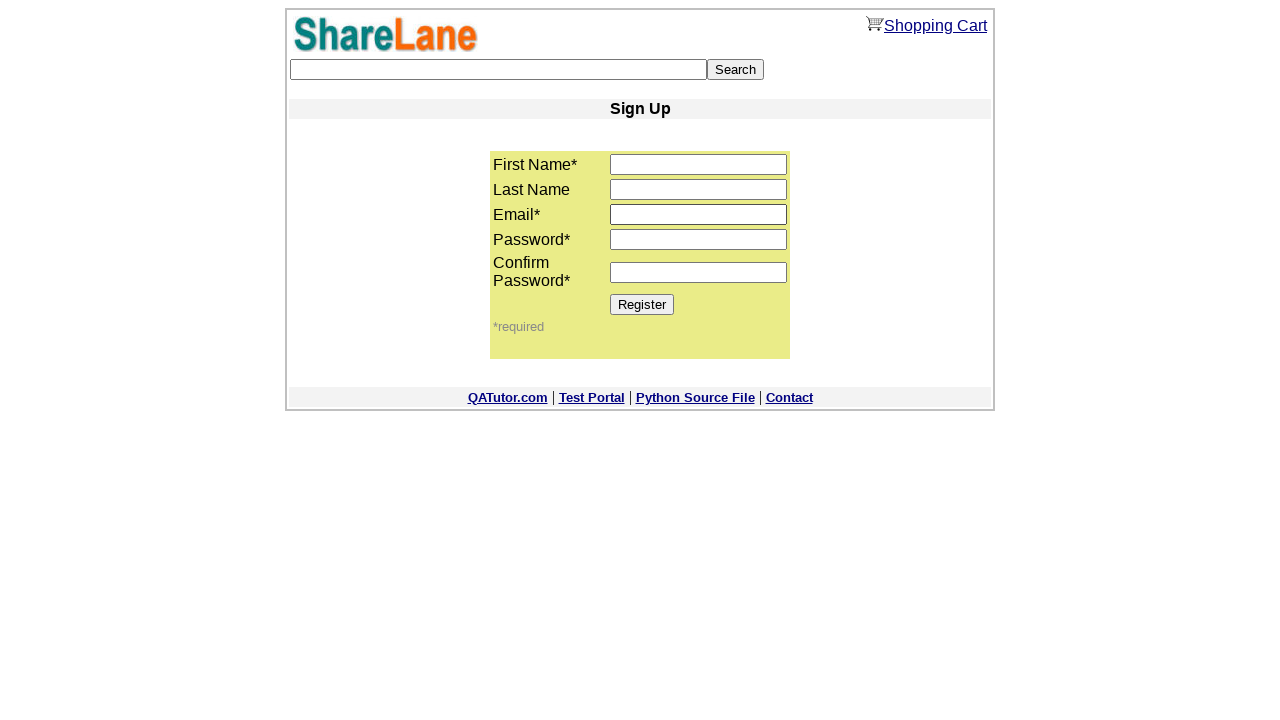

Filled first name field with 'Mike' on input[name='first_name']
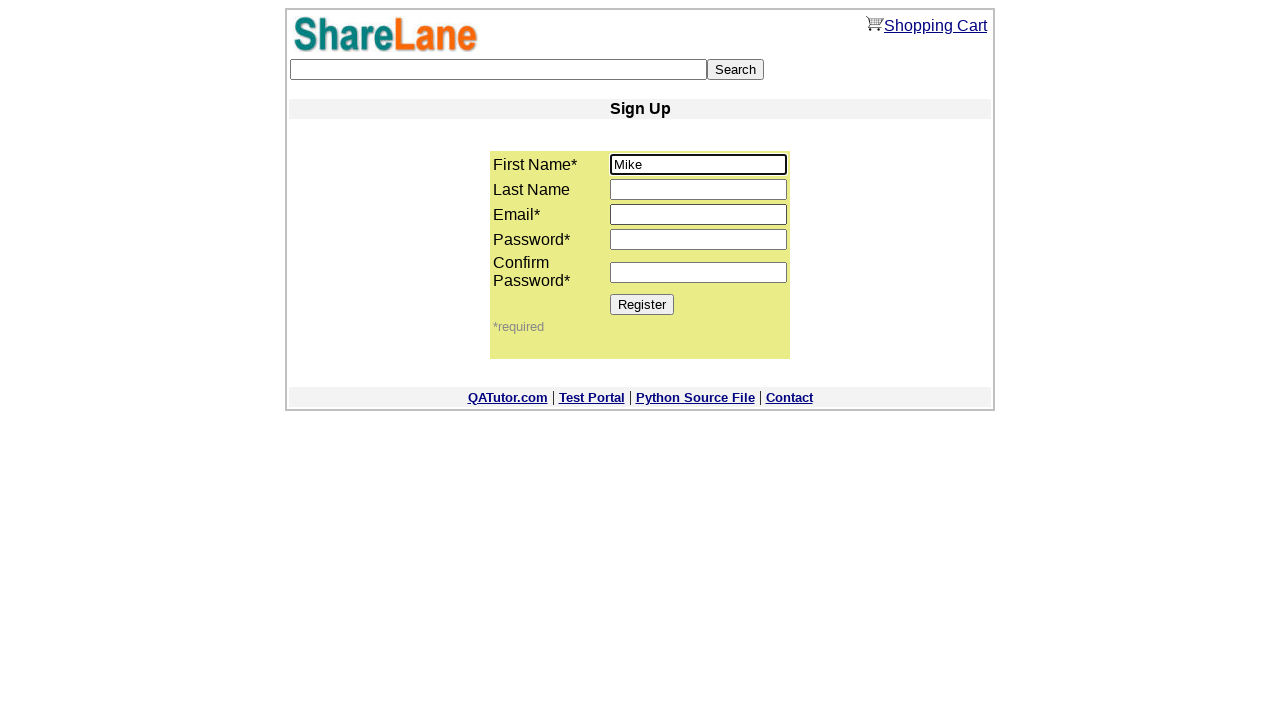

Left last name field empty to test that it is optional on input[name='last_name']
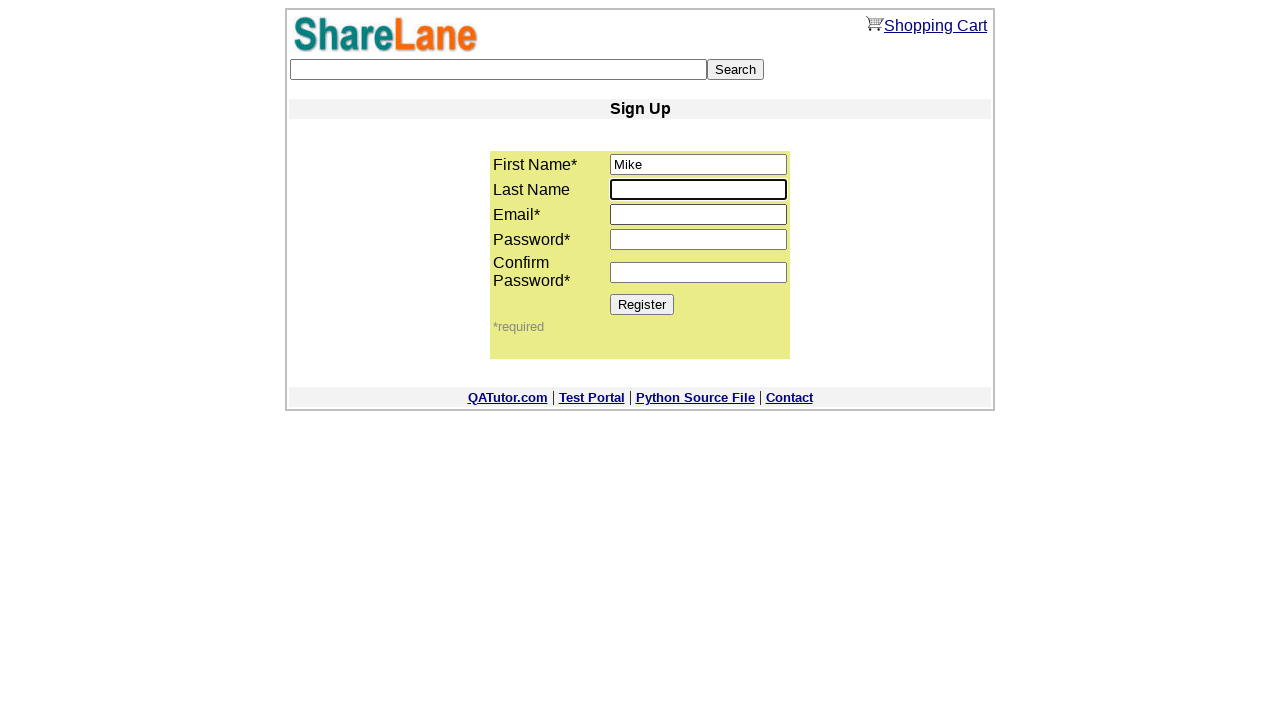

Filled email field with 'testuser273@gmail.com' on input[name='email']
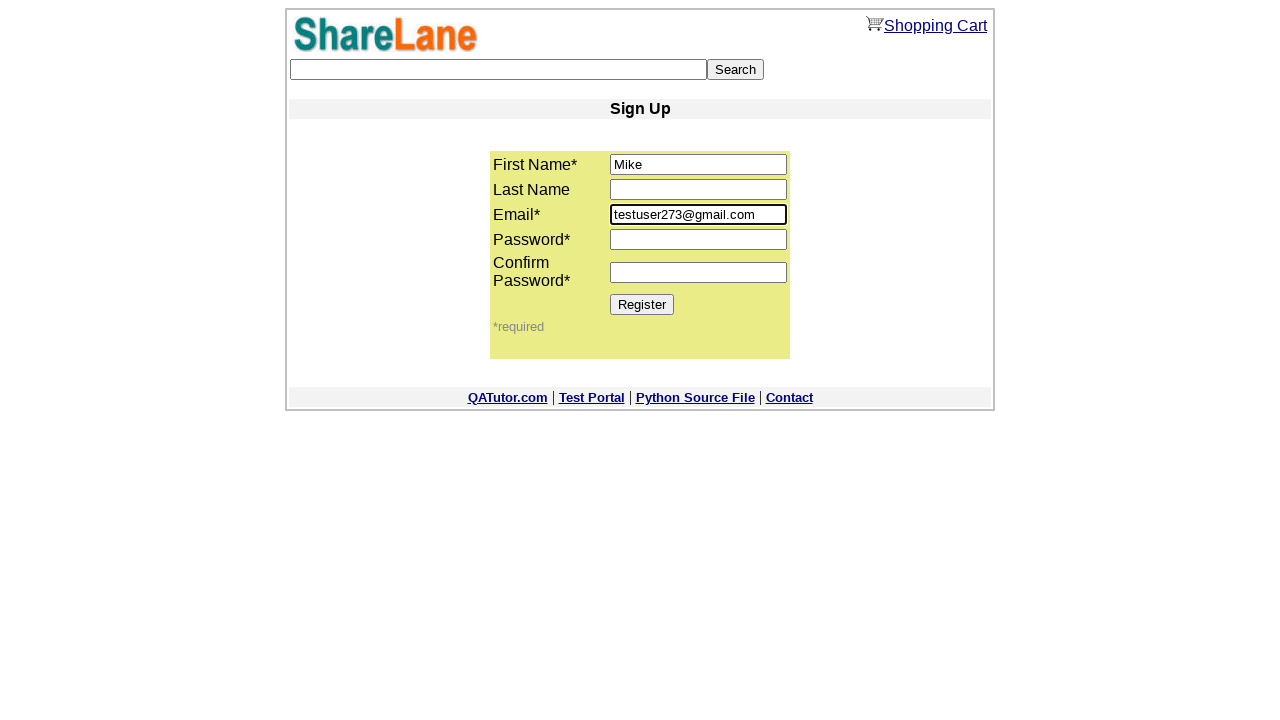

Filled password field with '1234' on input[name='password1']
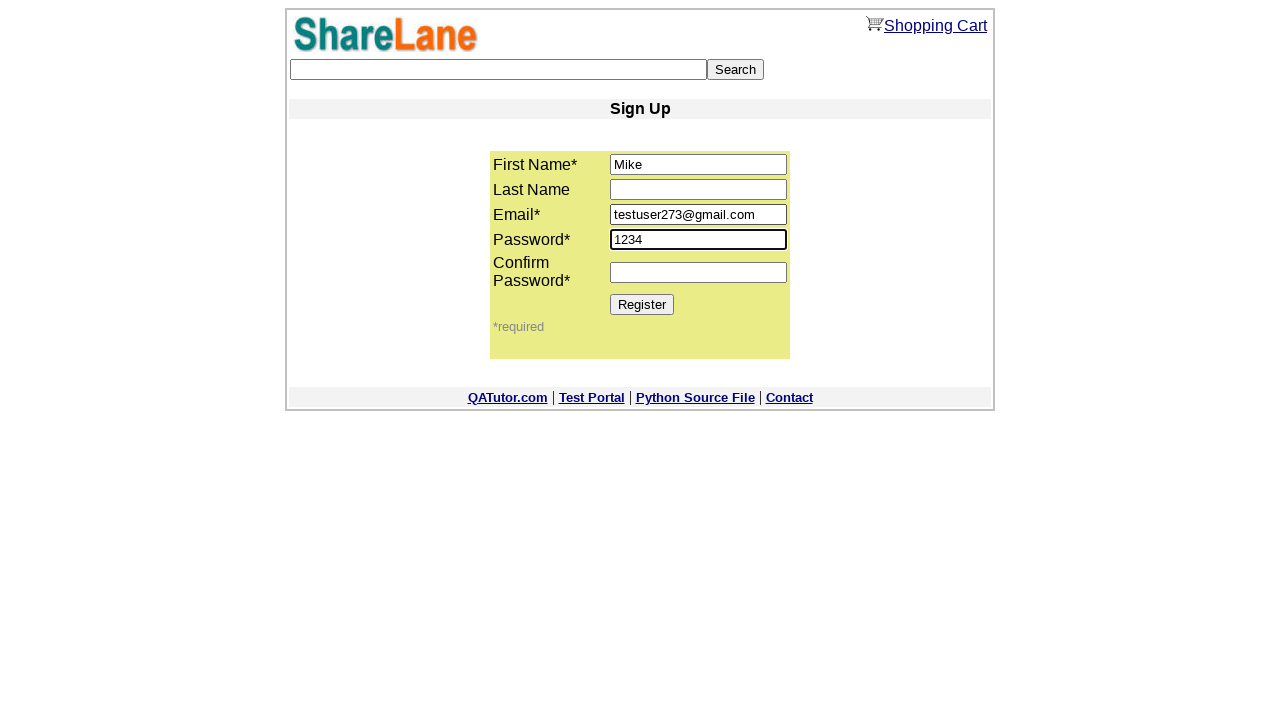

Filled password confirmation field with '1234' on input[name='password2']
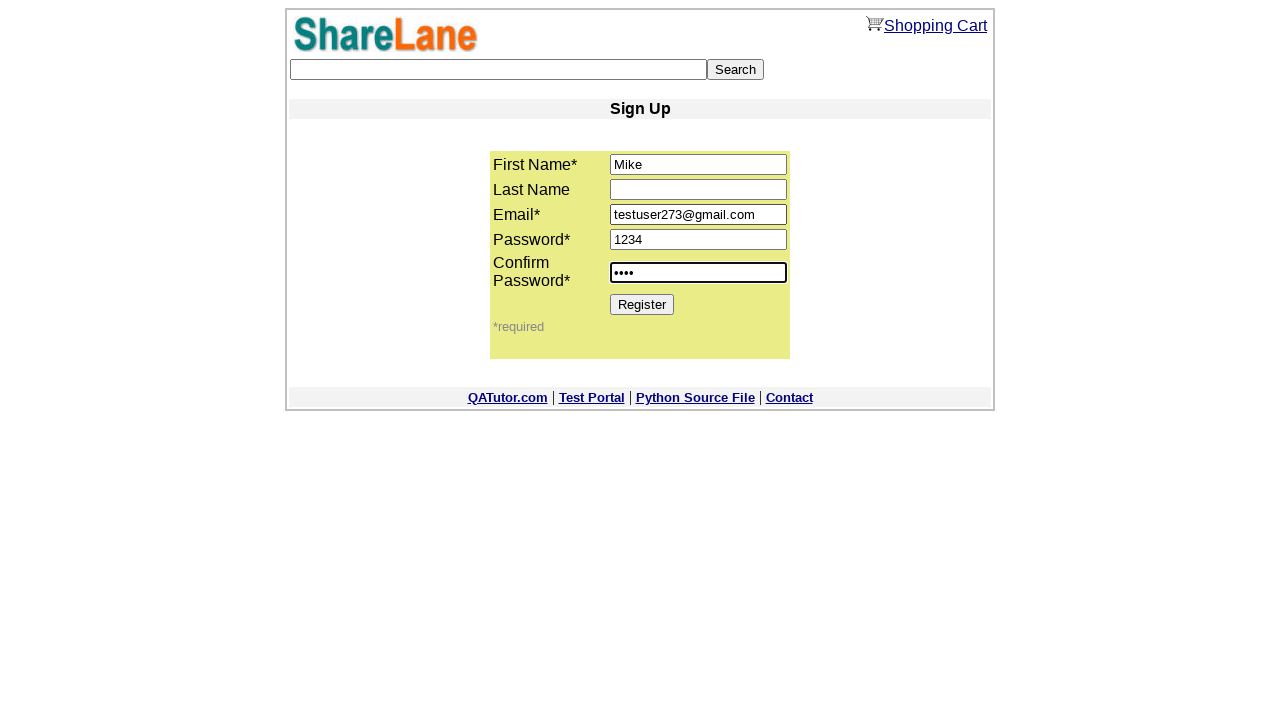

Clicked Register button to submit form with empty last name at (642, 304) on [value='Register']
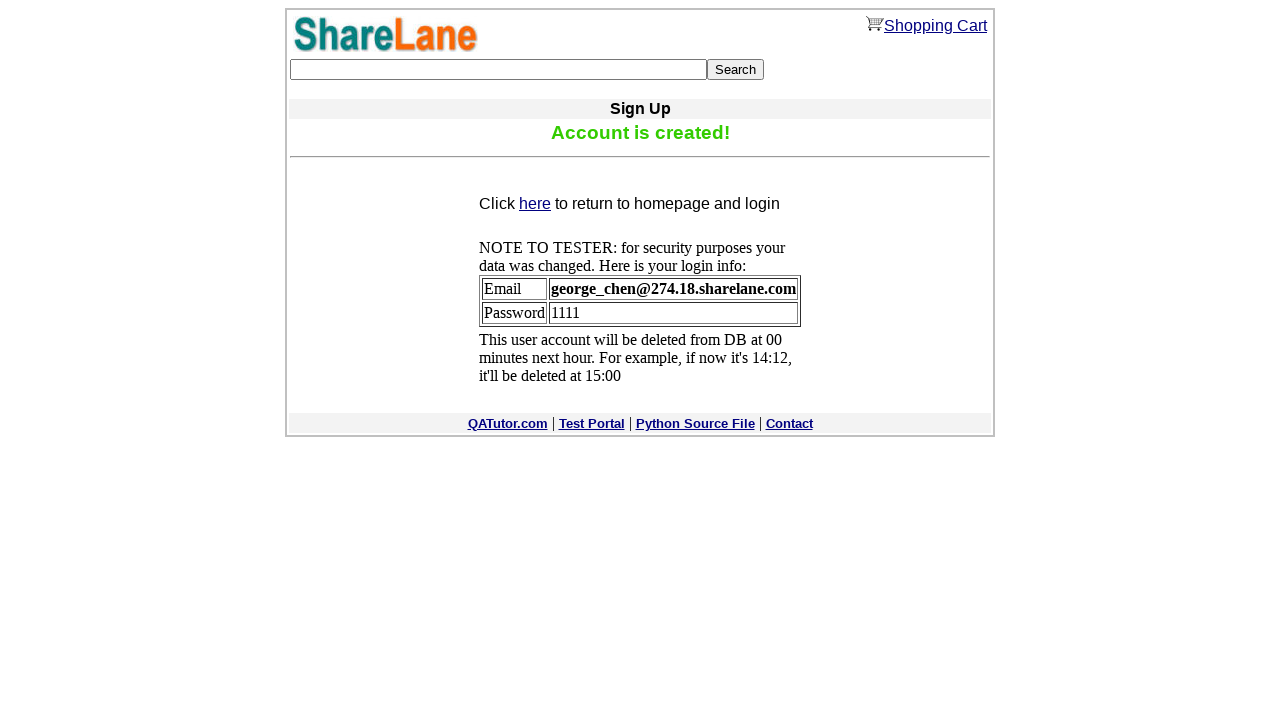

Confirmation message appeared, confirming that registration with empty last name was successful
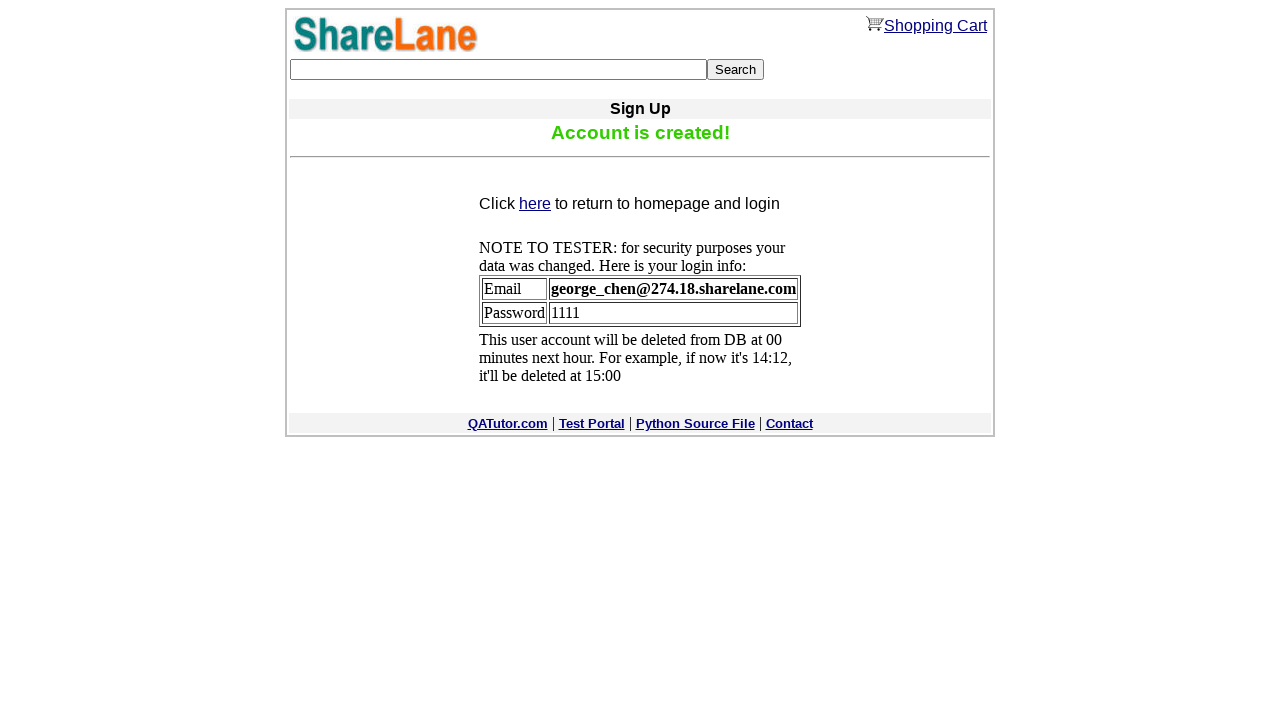

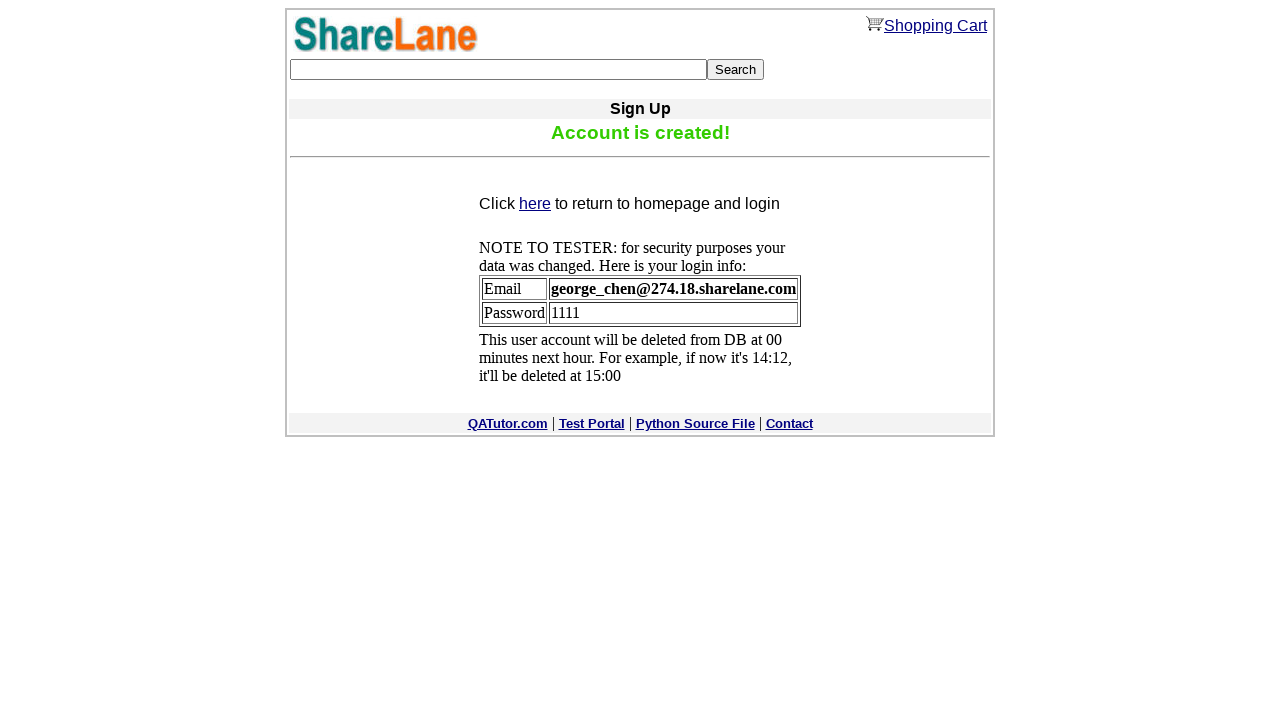